Tests a simple form interaction by locating and clicking a submit button on a GitHub Pages form page.

Starting URL: http://suninjuly.github.io/simple_form_find_task.html

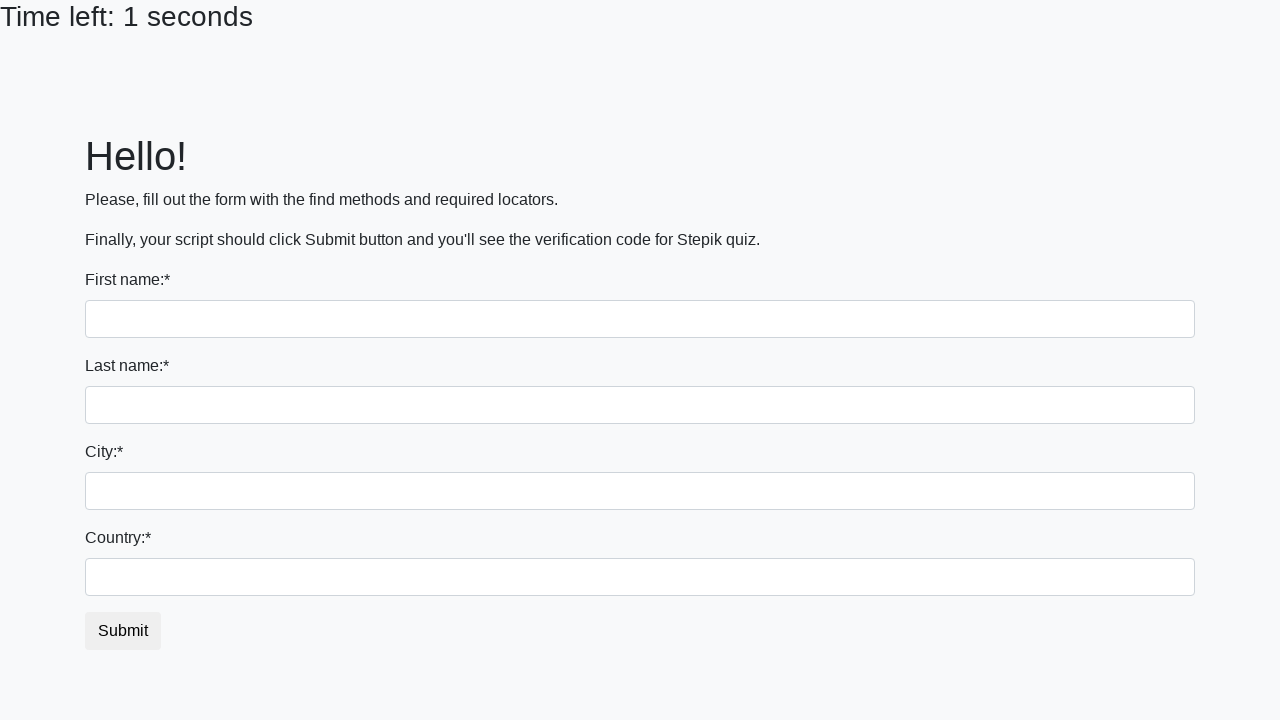

Clicked the submit button on the simple form at (123, 631) on #submit_button
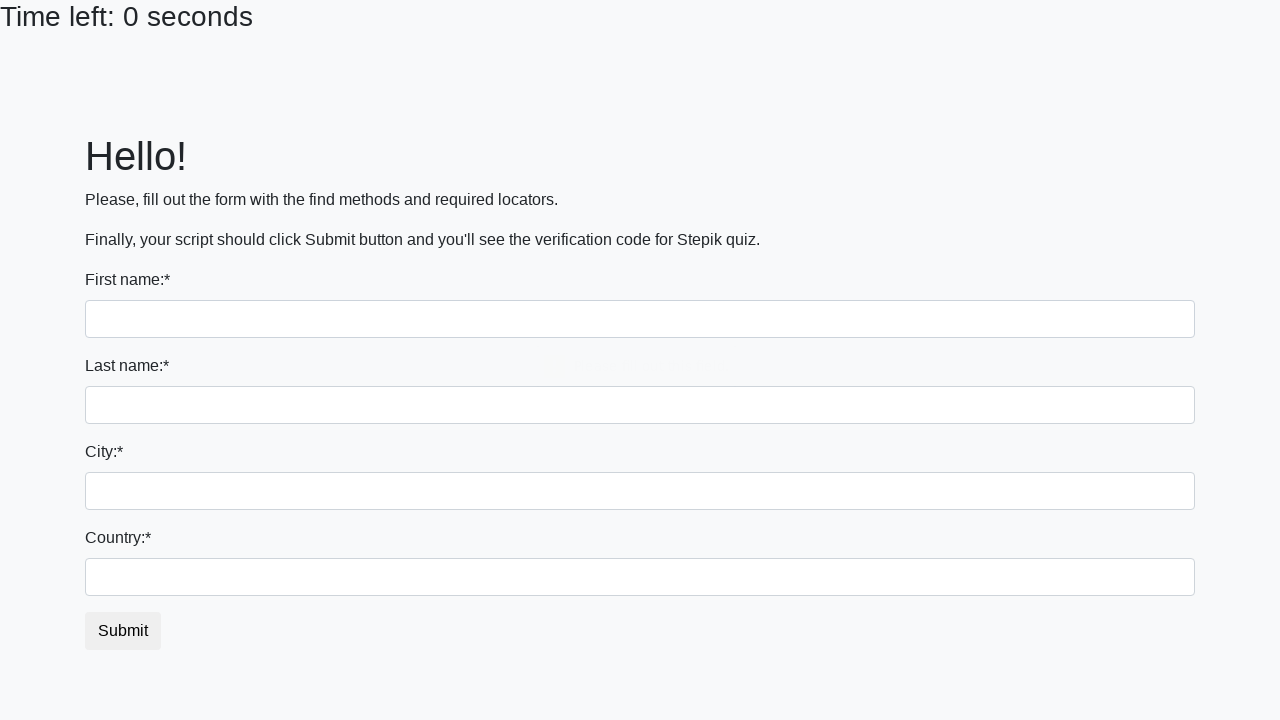

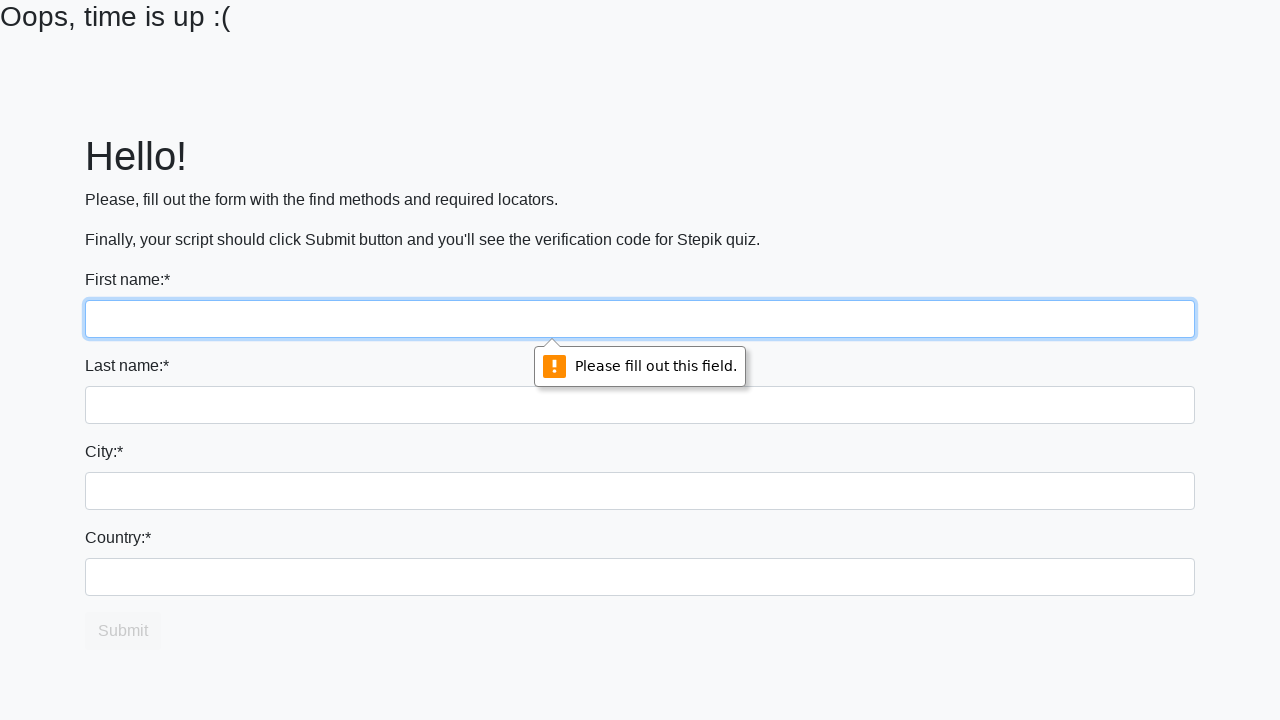